Navigates to the Mumbai Indians cricket team website and verifies the page loads successfully.

Starting URL: https://www.mumbaiindians.com/

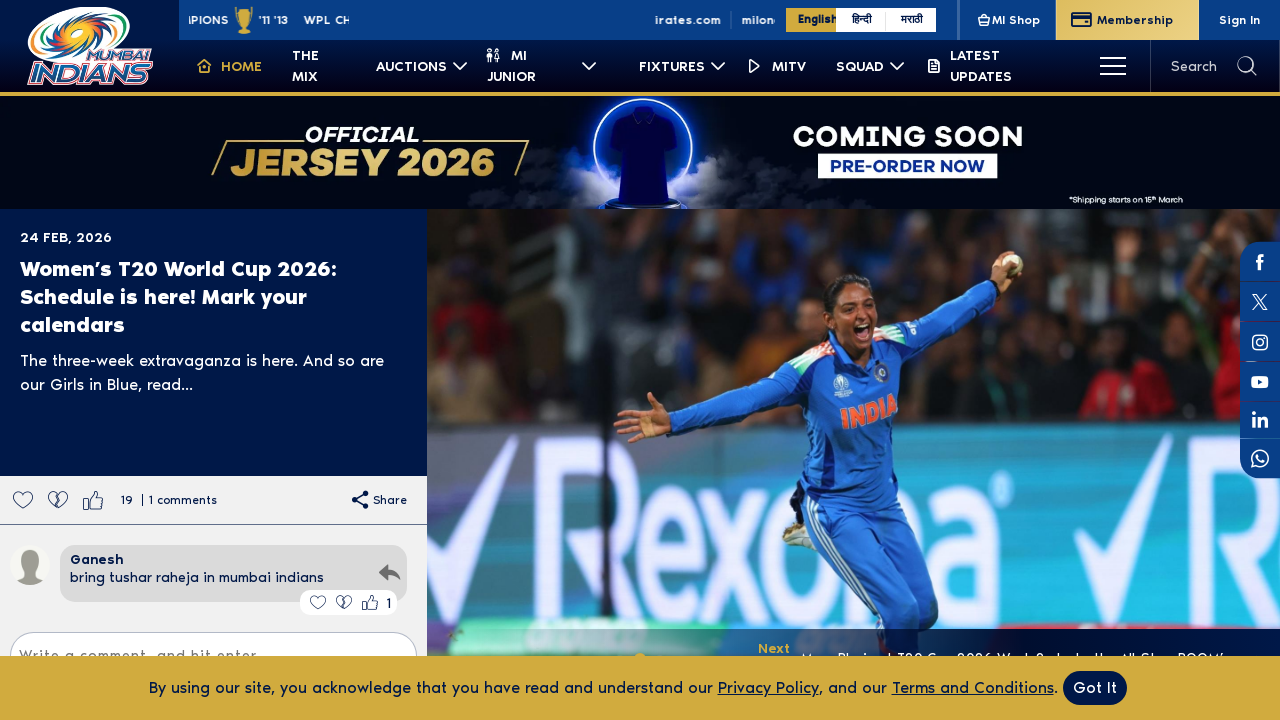

Waited for page to reach domcontentloaded state
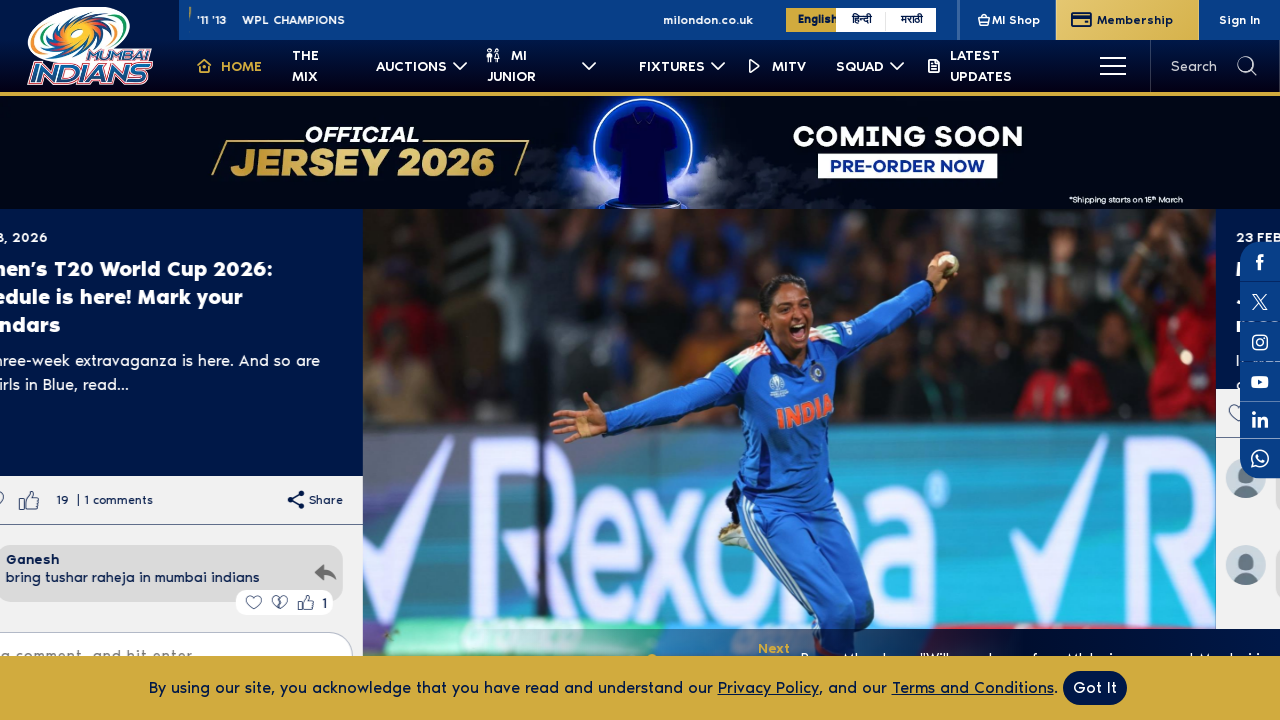

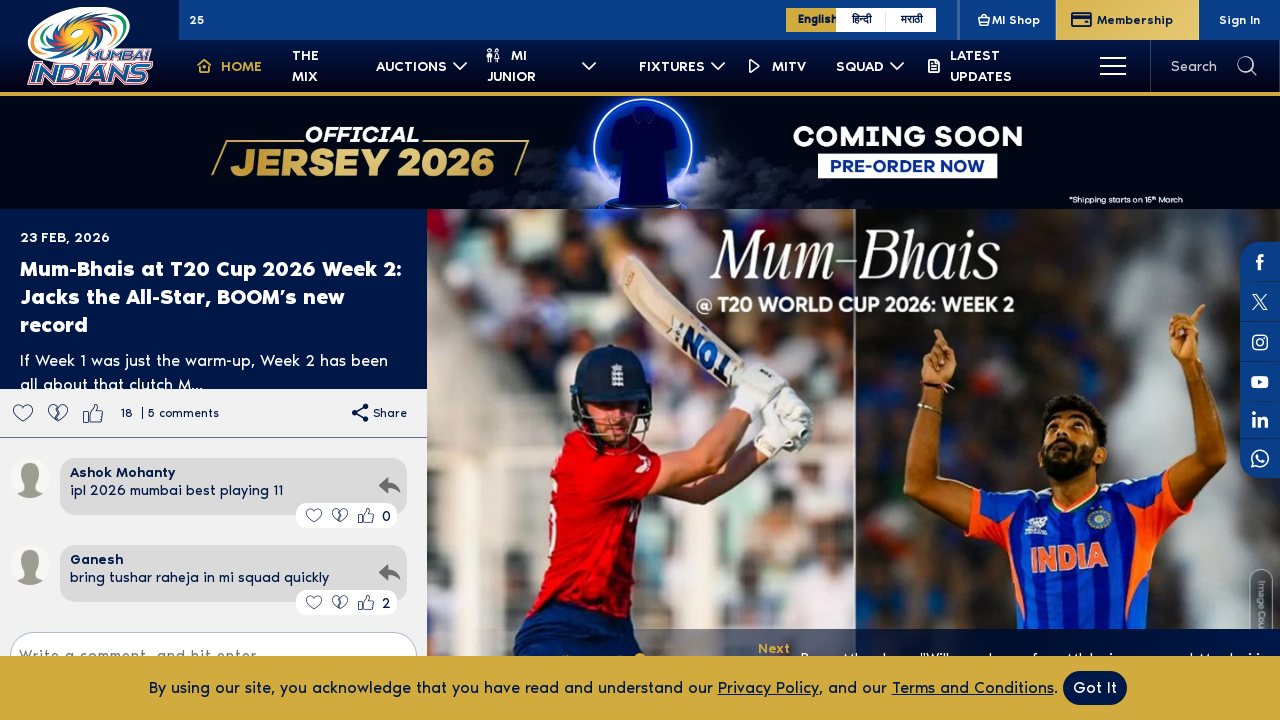